Navigates to a produce offers page and clicks on the column header to sort by vegetable/fruit name

Starting URL: https://rahulshettyacademy.com/seleniumPractise/#/offers

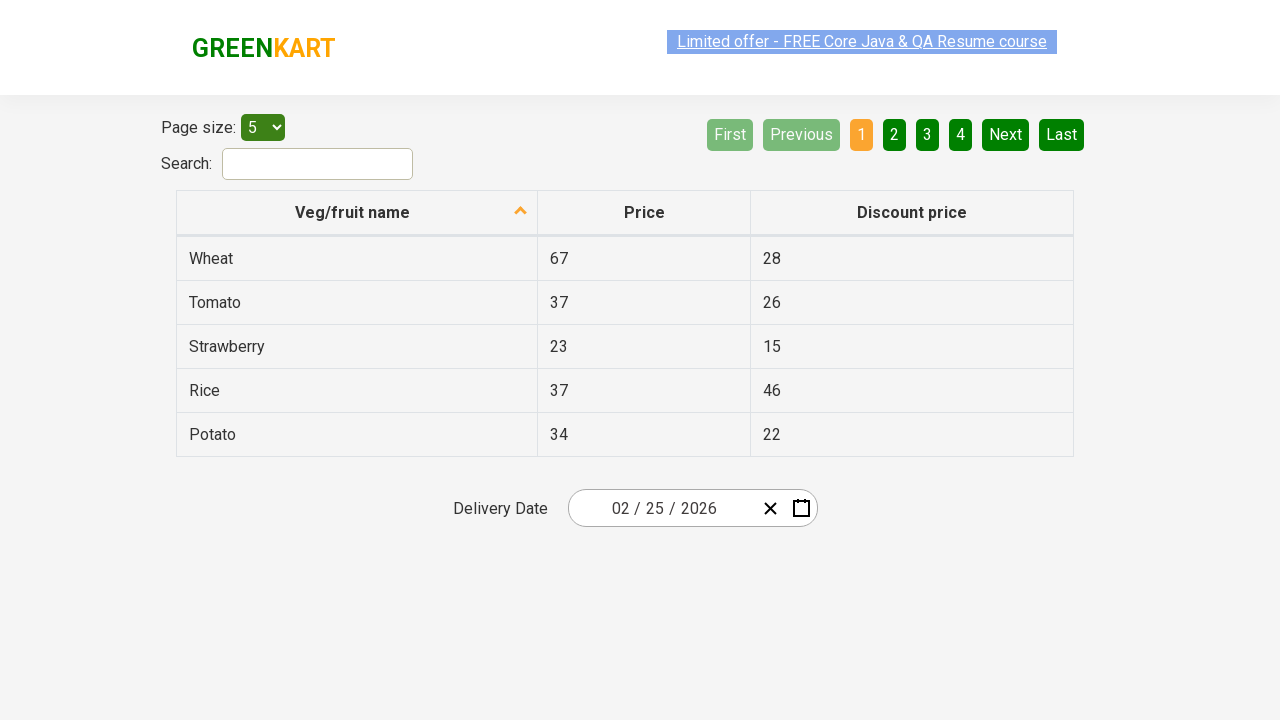

Navigated to produce offers page
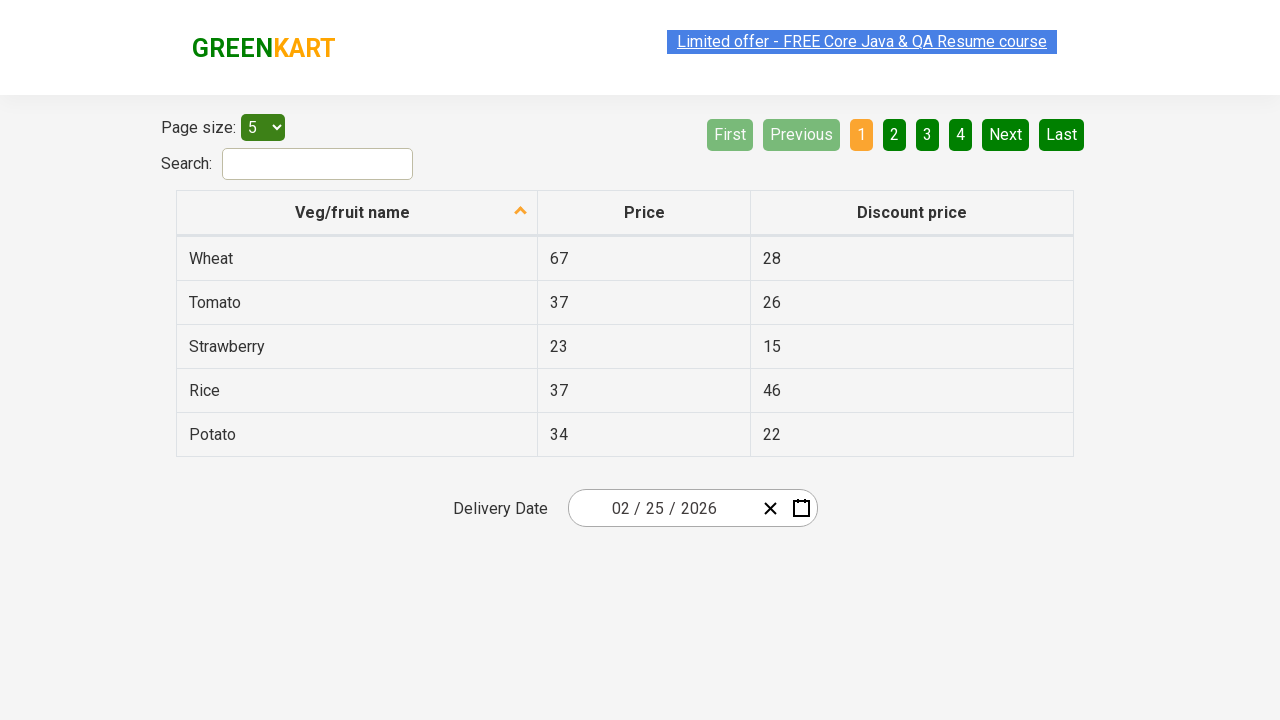

Clicked on Veg/fruit name column header to sort at (353, 212) on xpath=//span[text()='Veg/fruit name']
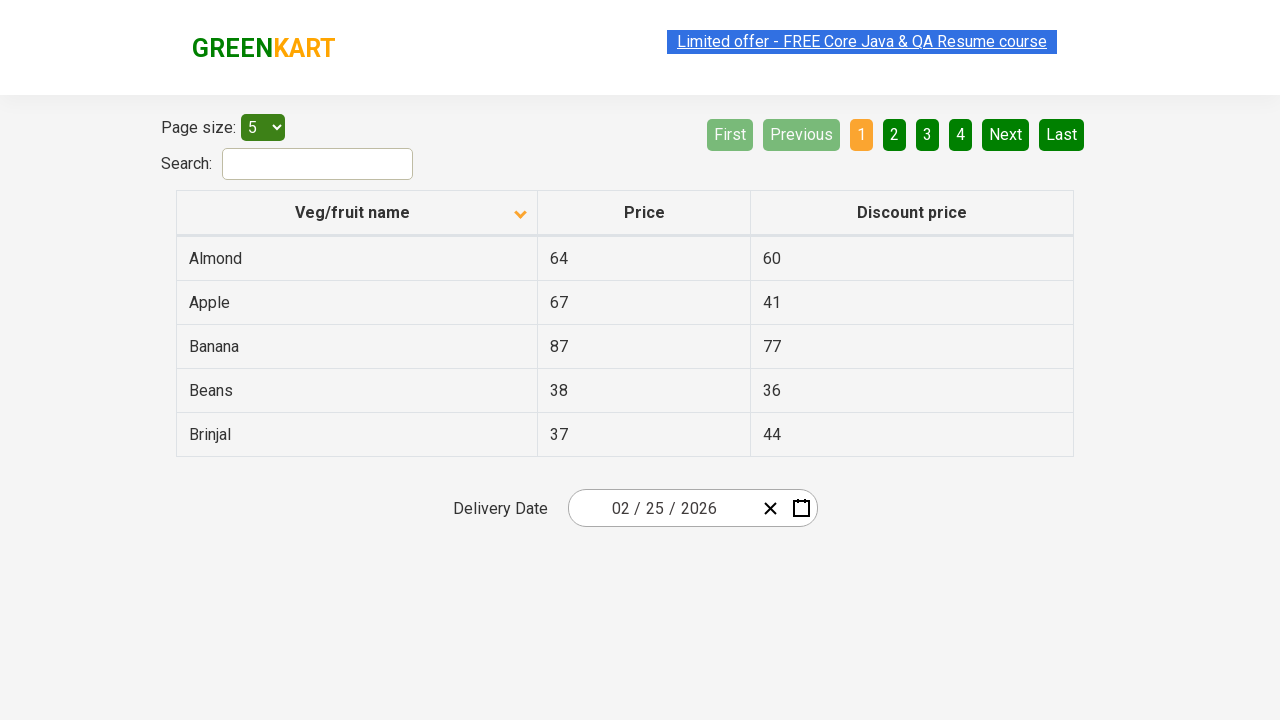

Waited for sorting to complete
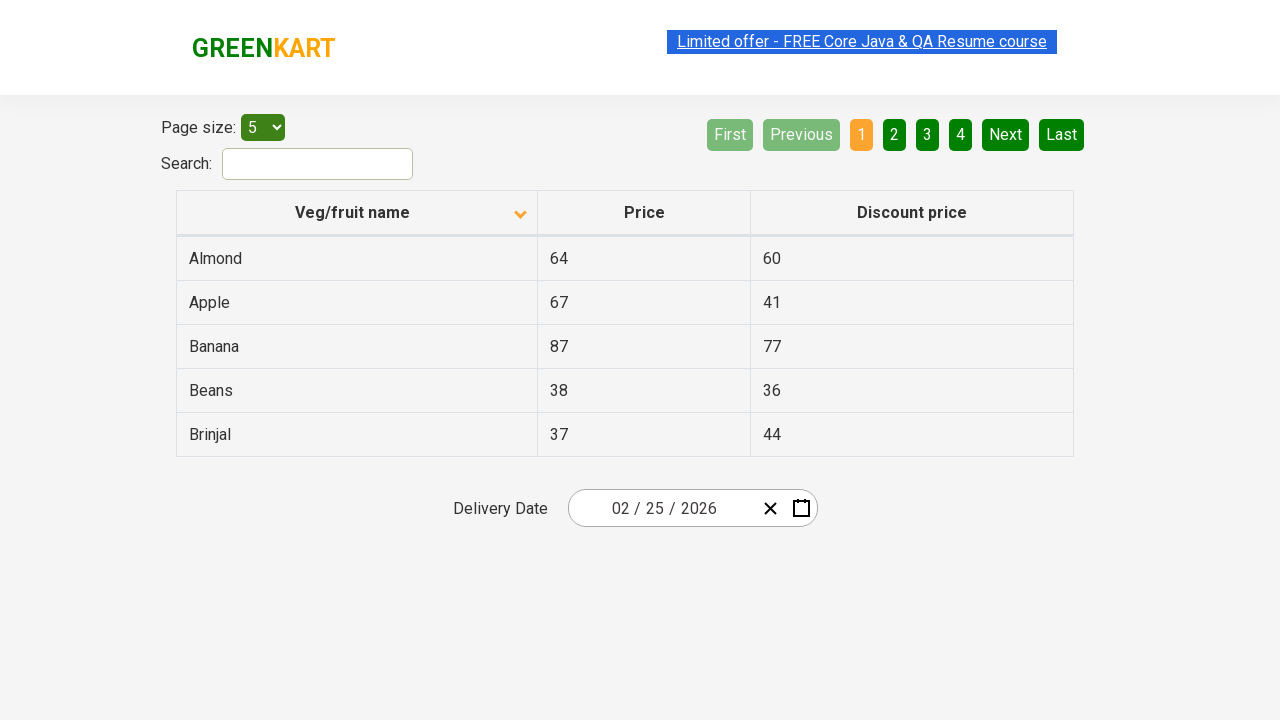

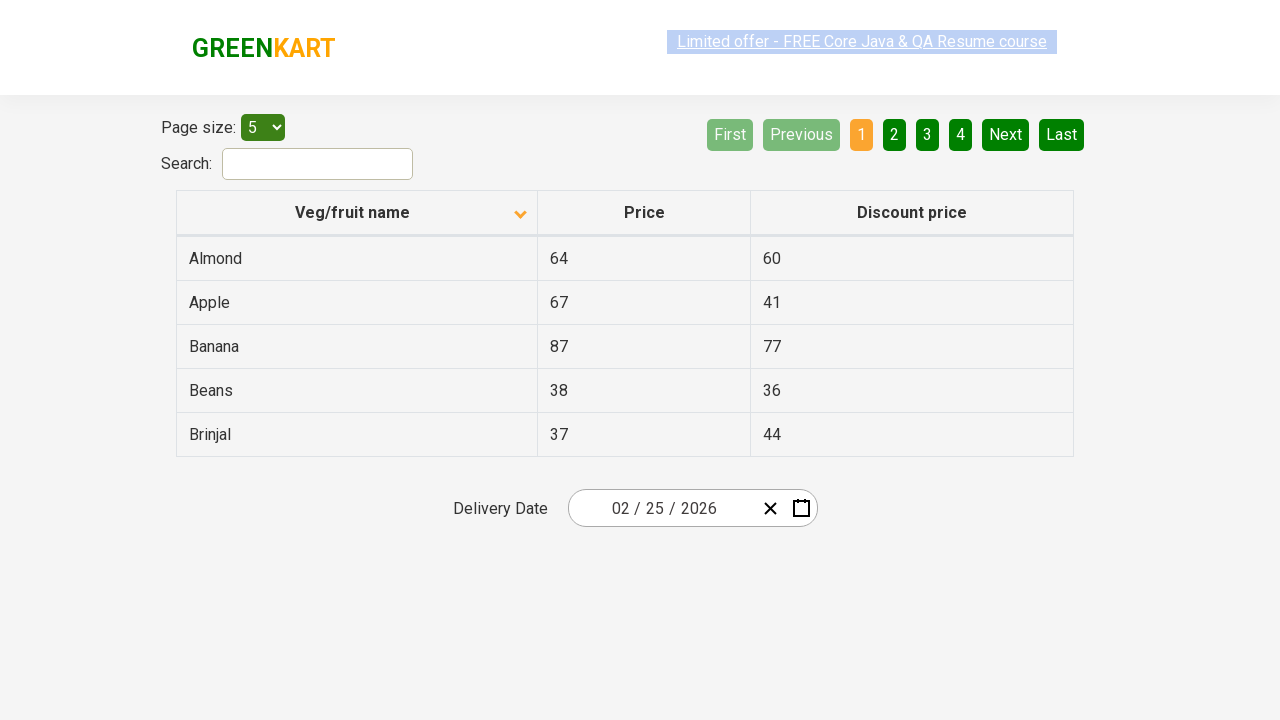